Solves a math captcha by extracting a value from an element attribute, calculating a result, and submitting a form with checkboxes

Starting URL: http://suninjuly.github.io/get_attribute.html

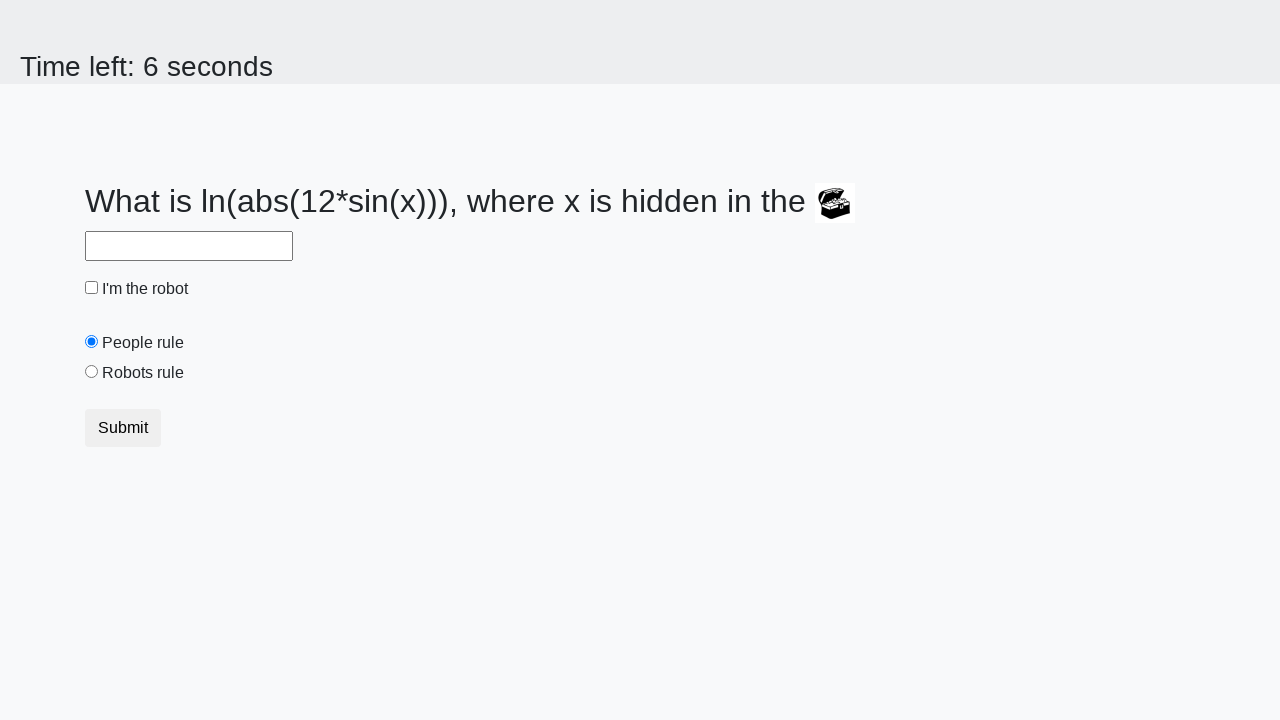

Located treasure element with valuex attribute
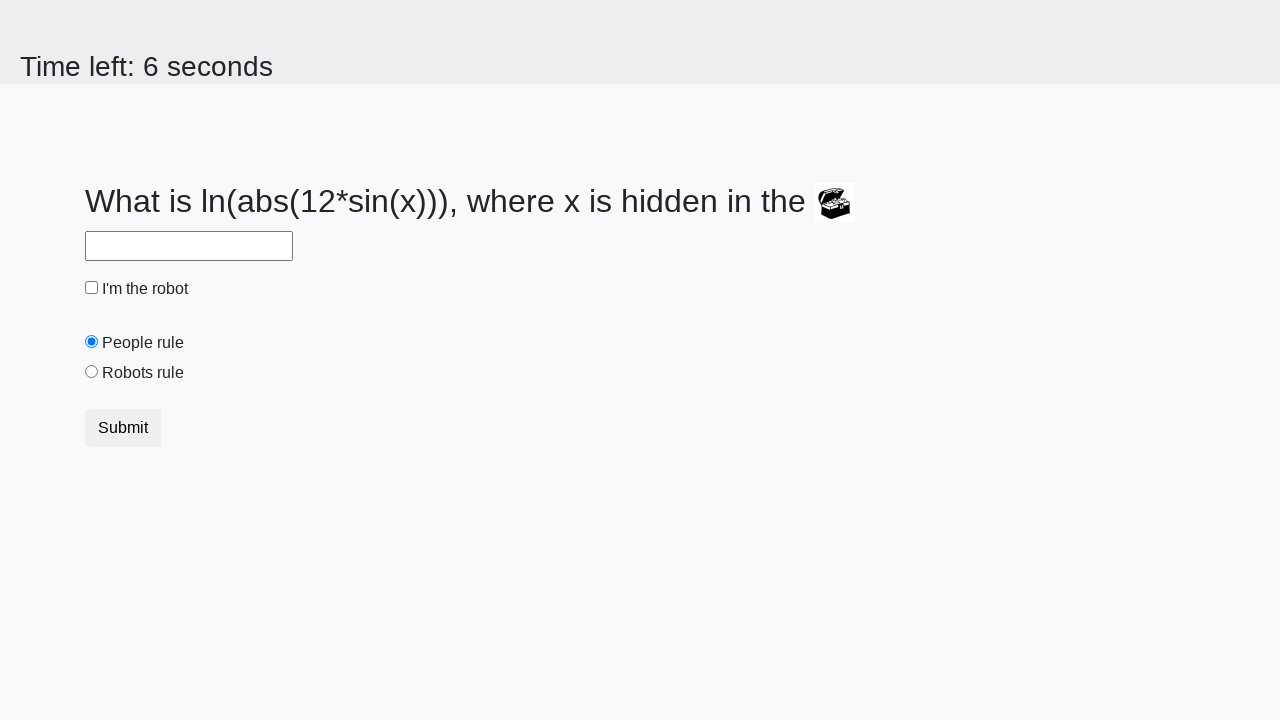

Extracted valuex attribute from treasure element
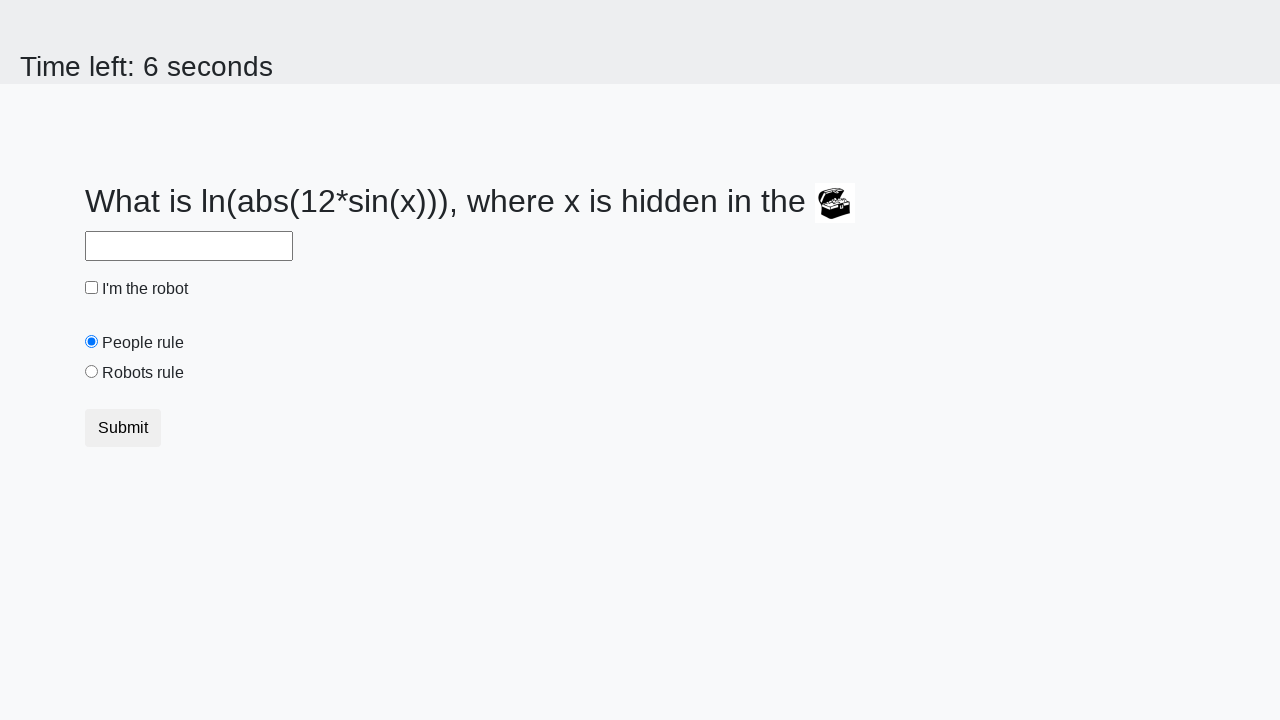

Calculated math formula result: y = log(abs(12*sin(792))) = 1.3242679993188868
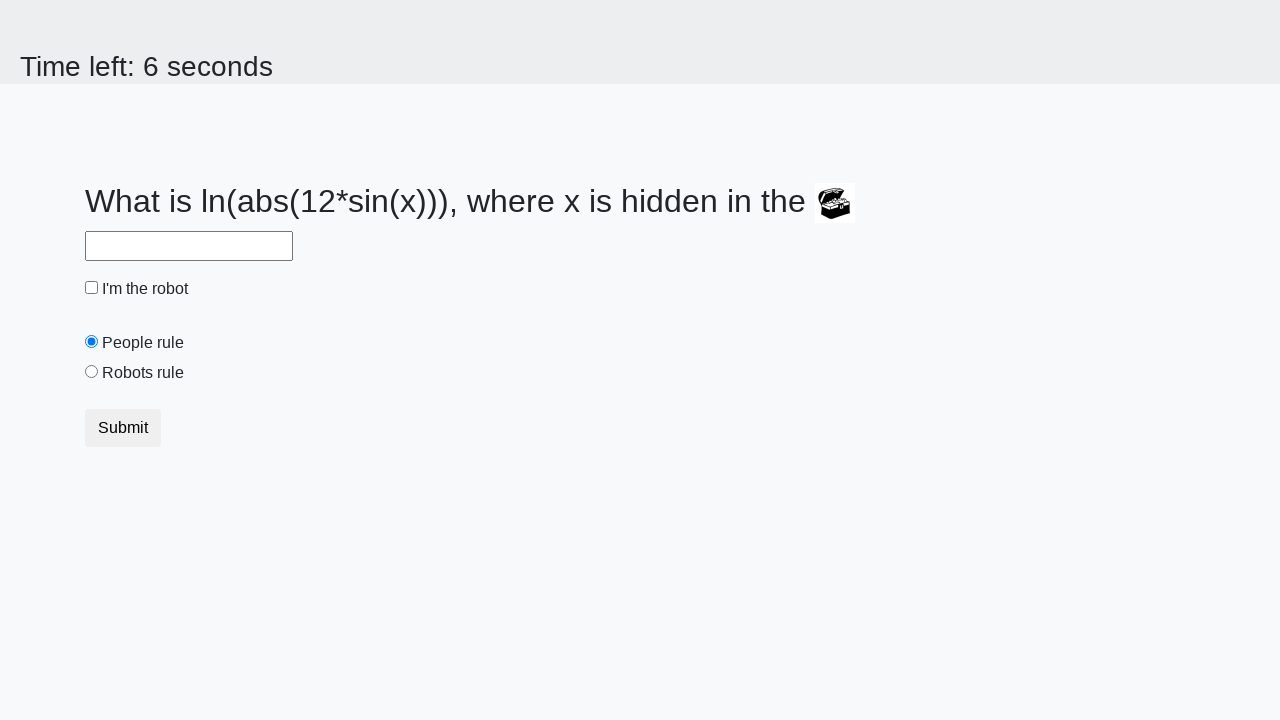

Filled answer field with calculated value: 1.3242679993188868 on #answer
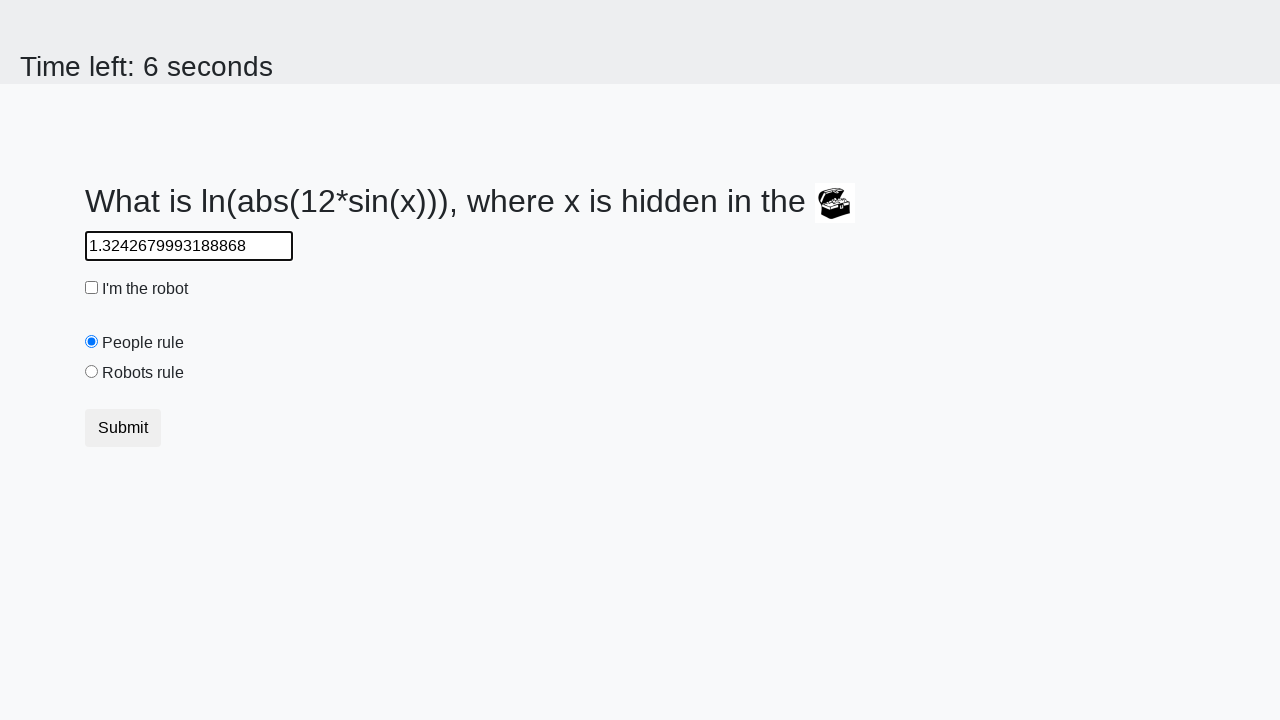

Checked the robot checkbox at (92, 288) on #robotCheckbox
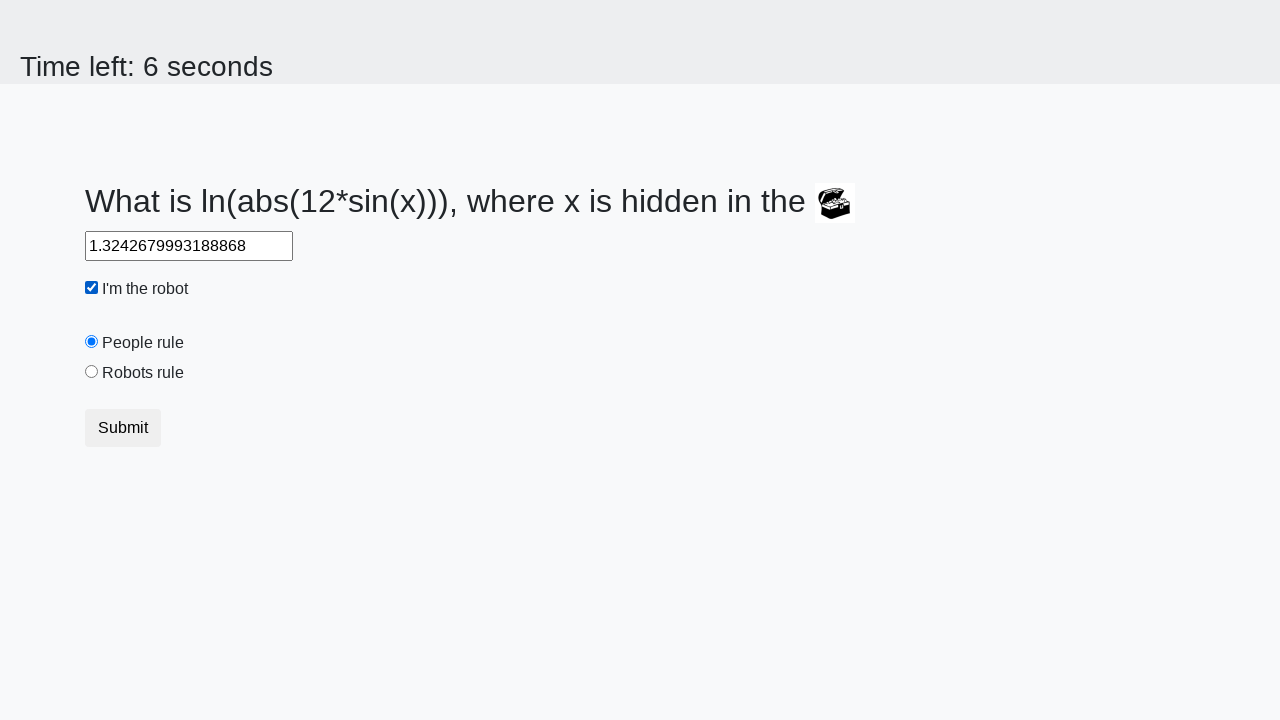

Selected the robots rule radio button at (92, 372) on #robotsRule
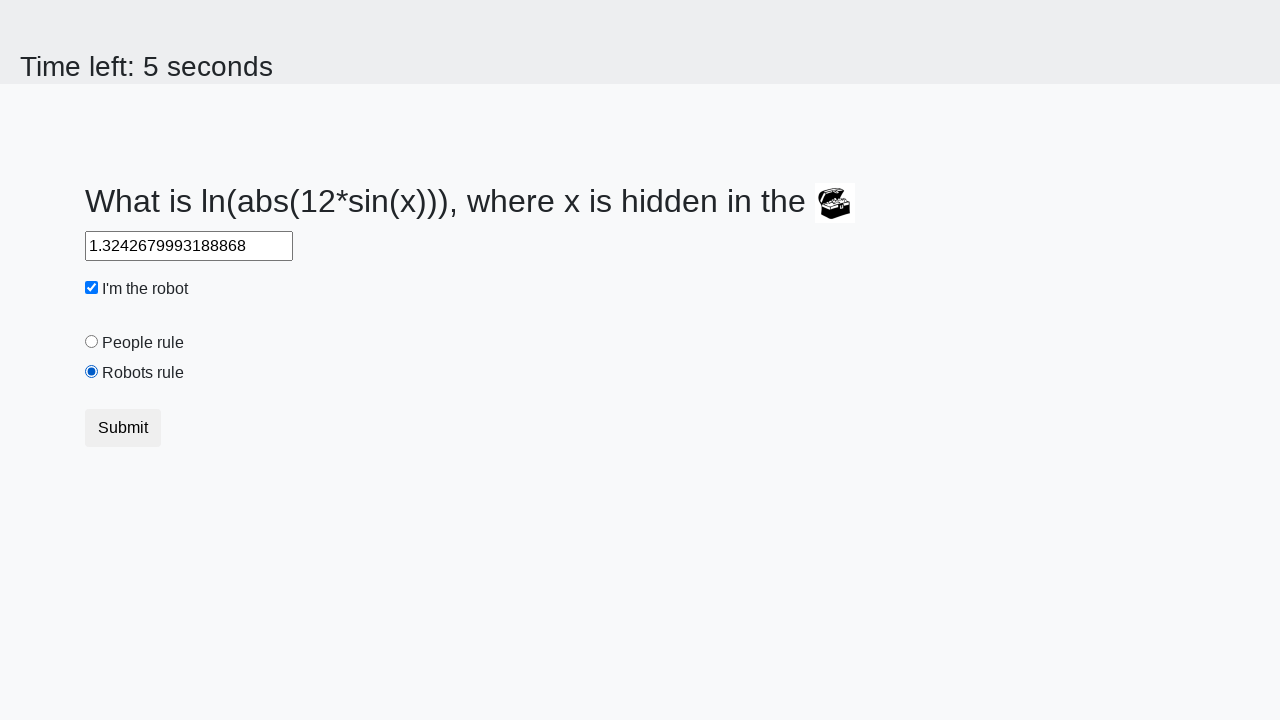

Clicked Submit button to submit the form at (123, 428) on button:text('Submit')
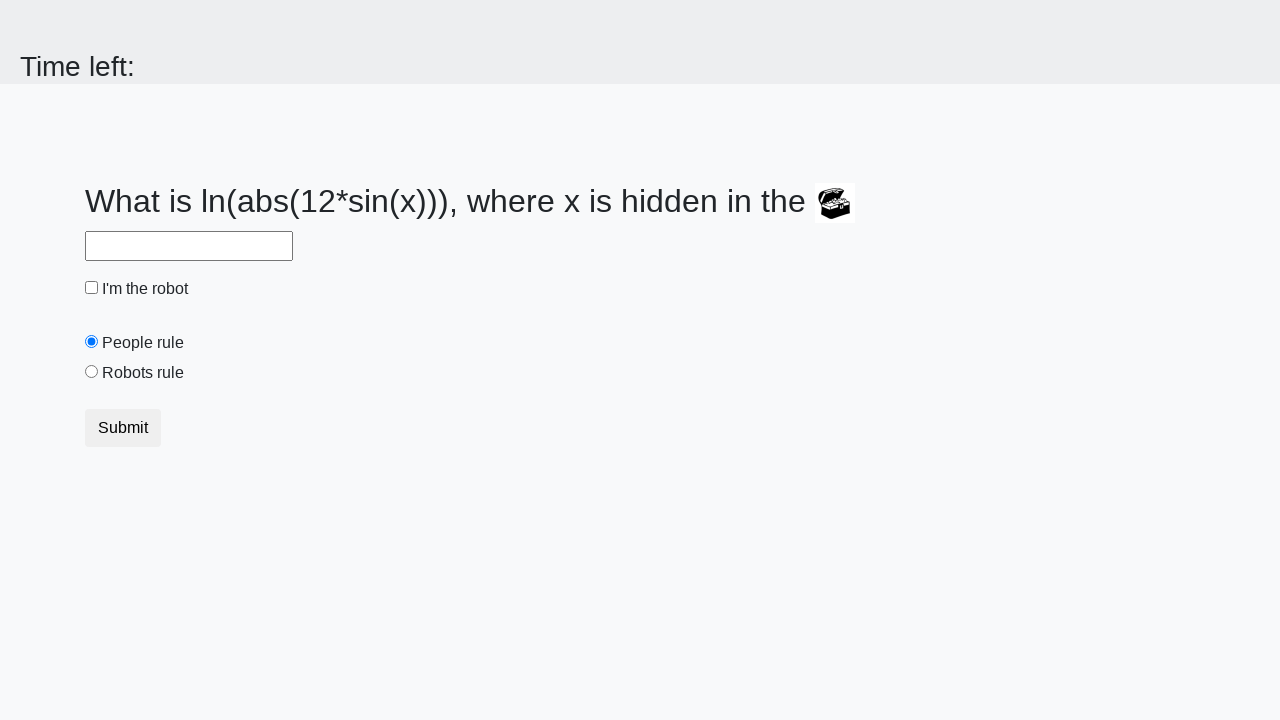

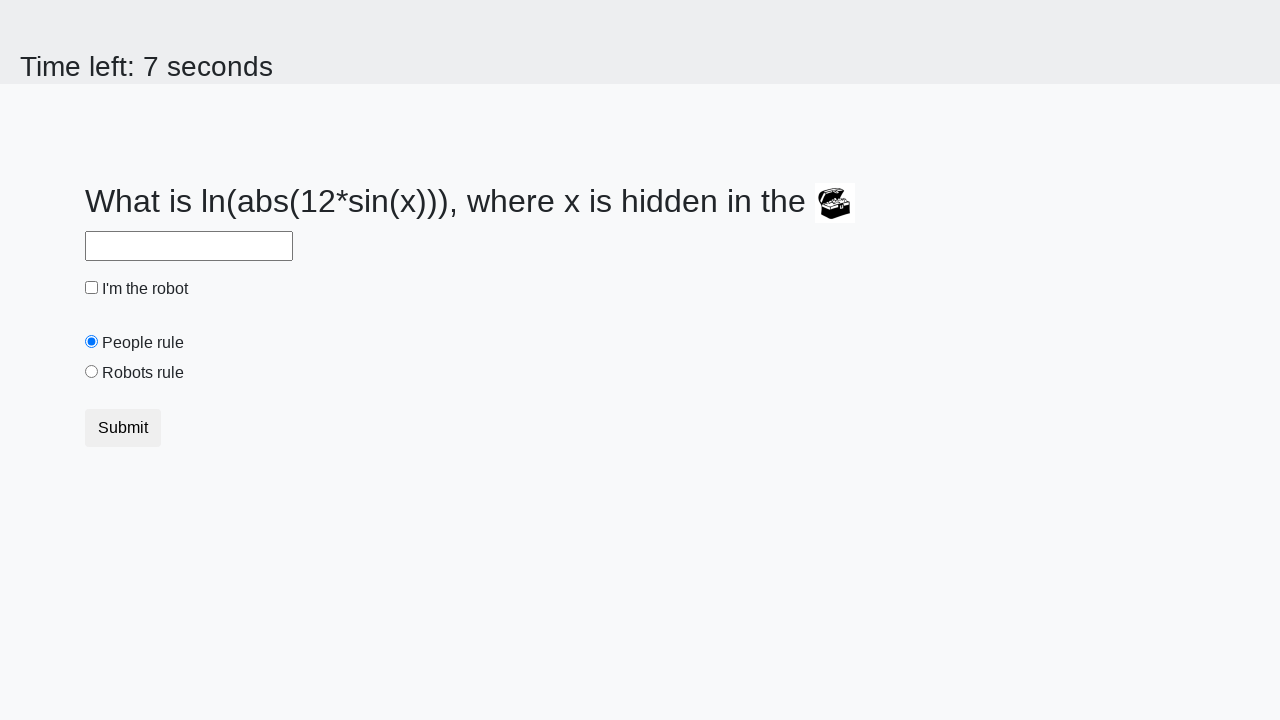